Tests drag and drop functionality on jQuery UI demo page by dragging an element and dropping it onto a target area

Starting URL: http://jqueryui.com/droppable/

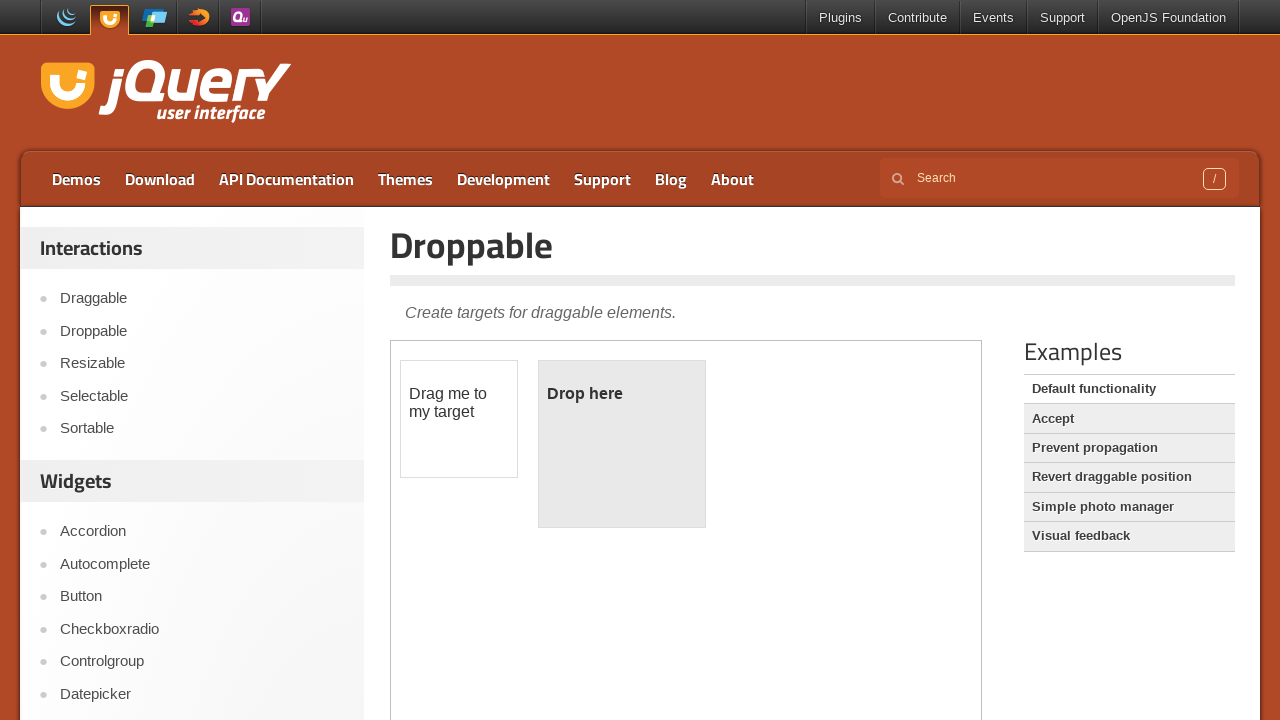

Navigated to jQuery UI droppable demo page
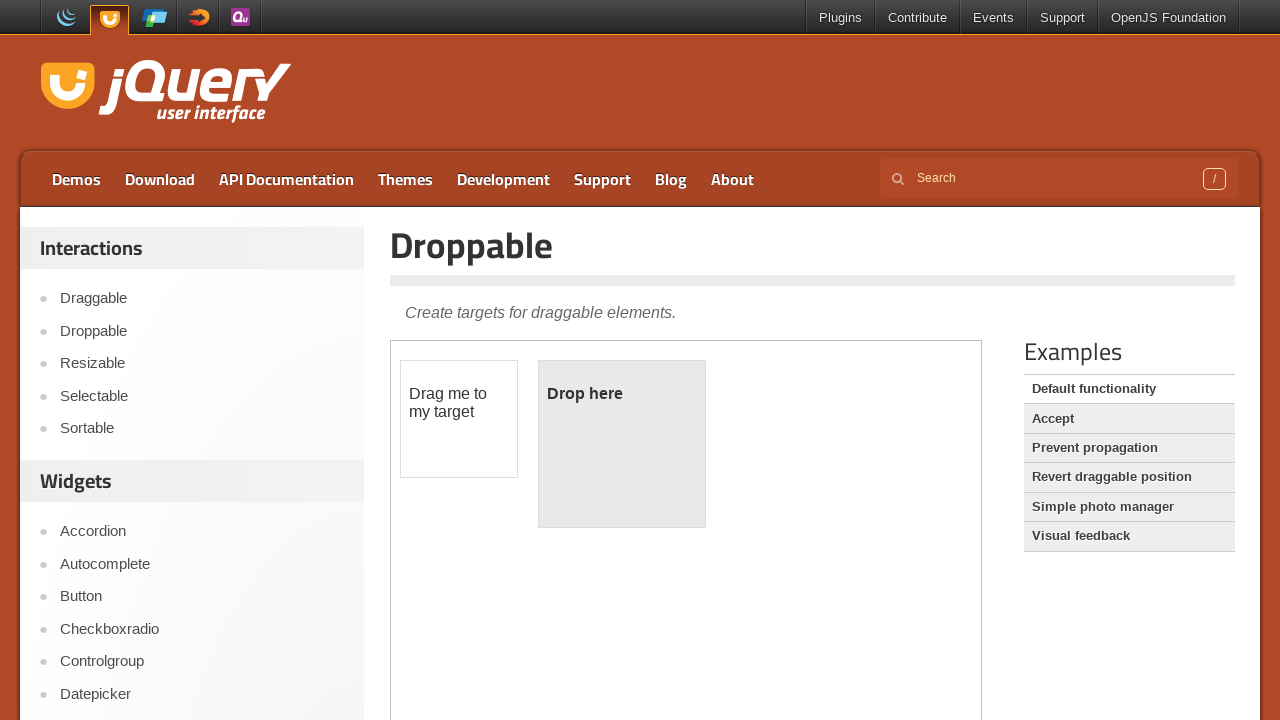

Located the demo iframe
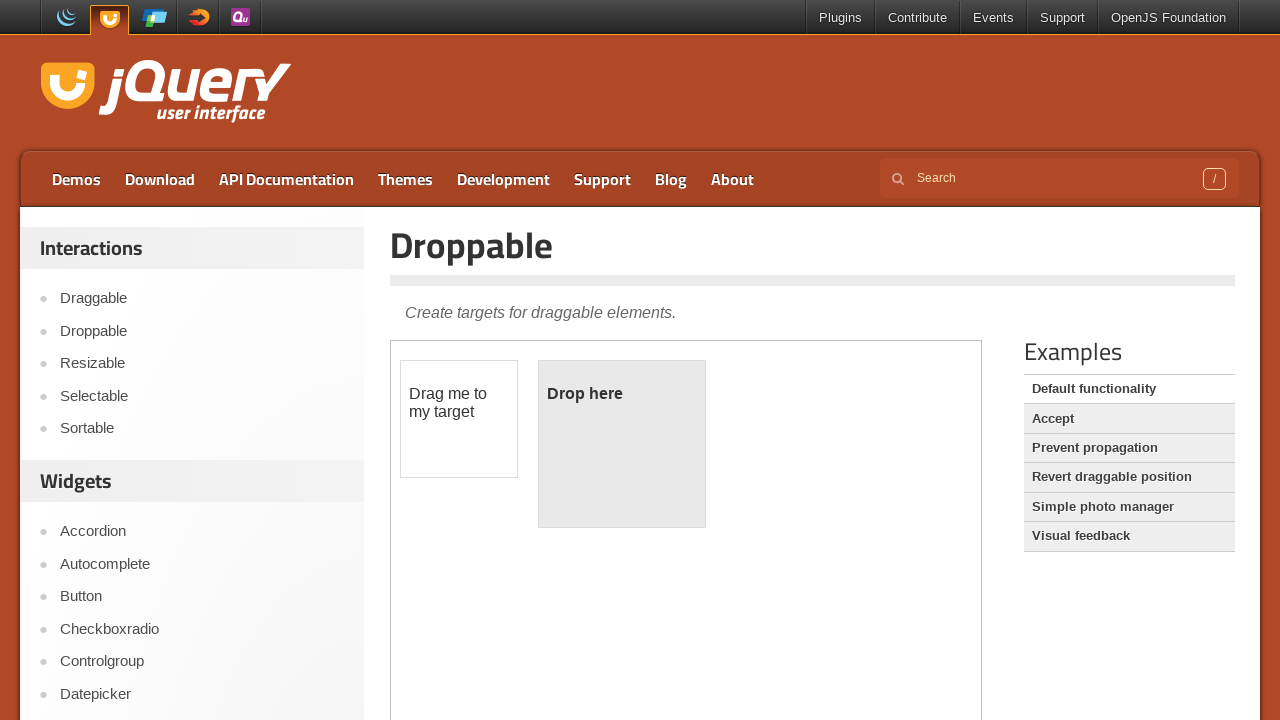

Located the draggable element
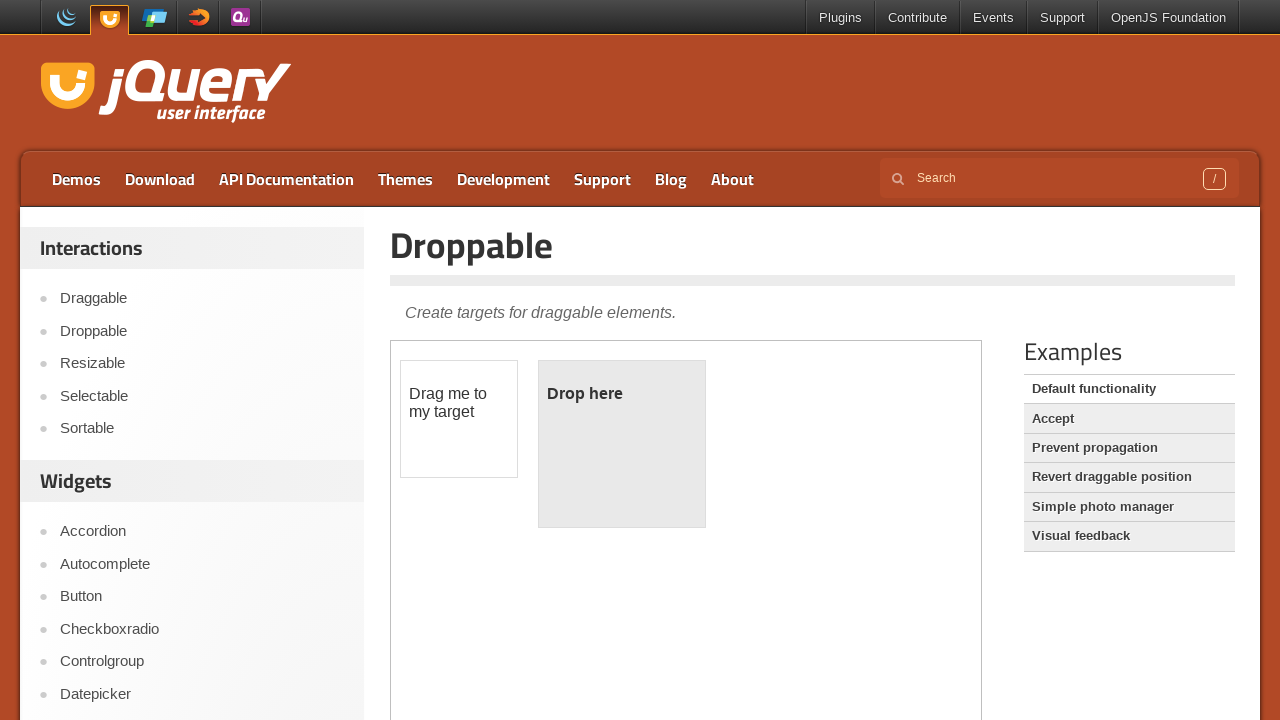

Located the droppable target element
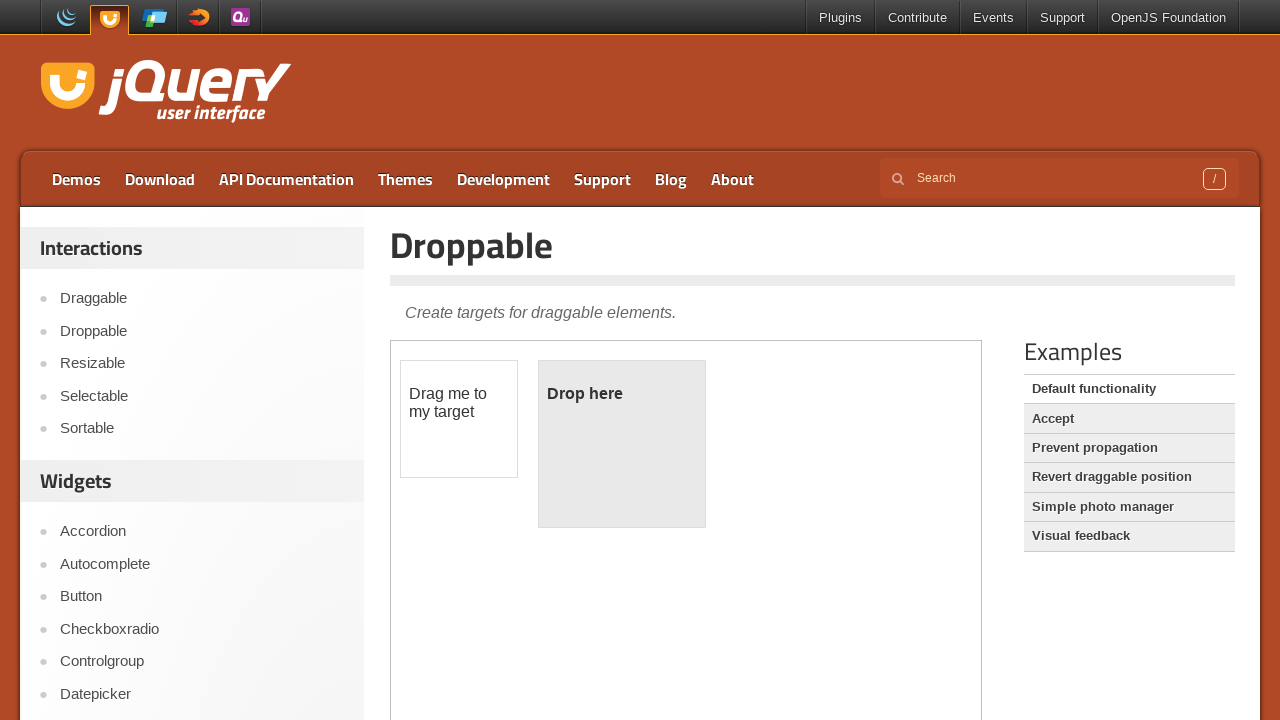

Dragged draggable element onto droppable target at (622, 444)
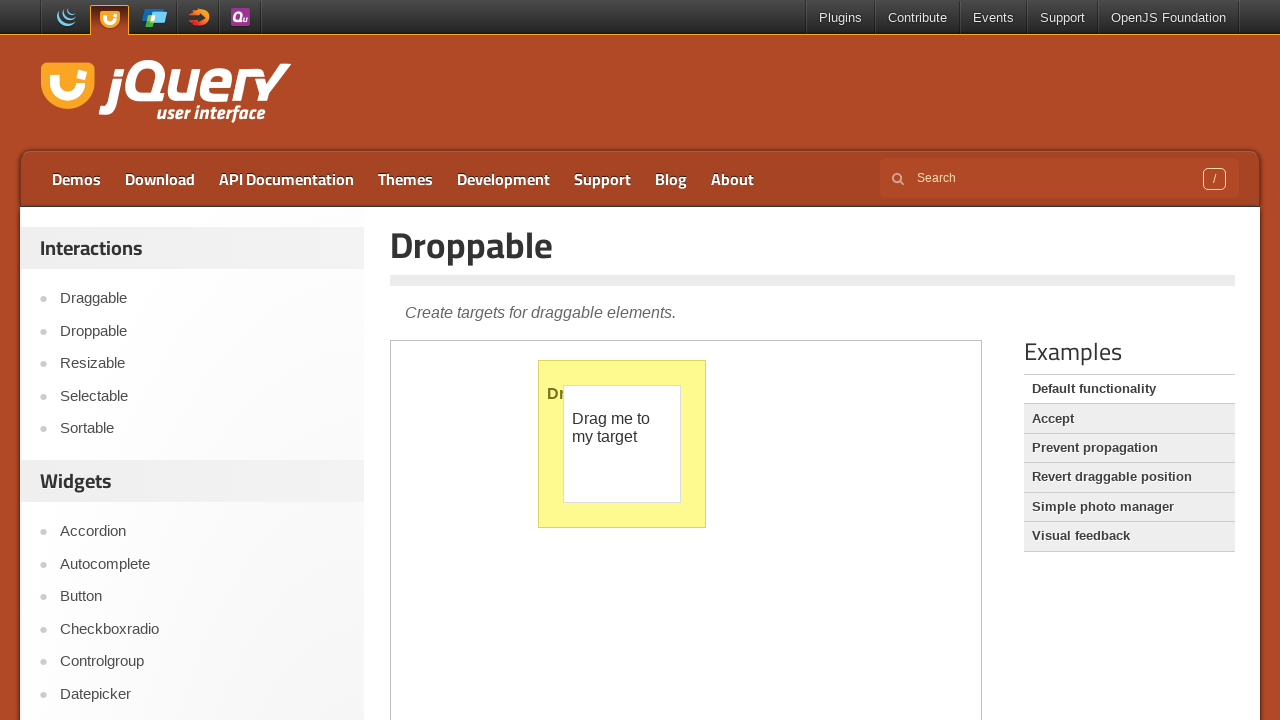

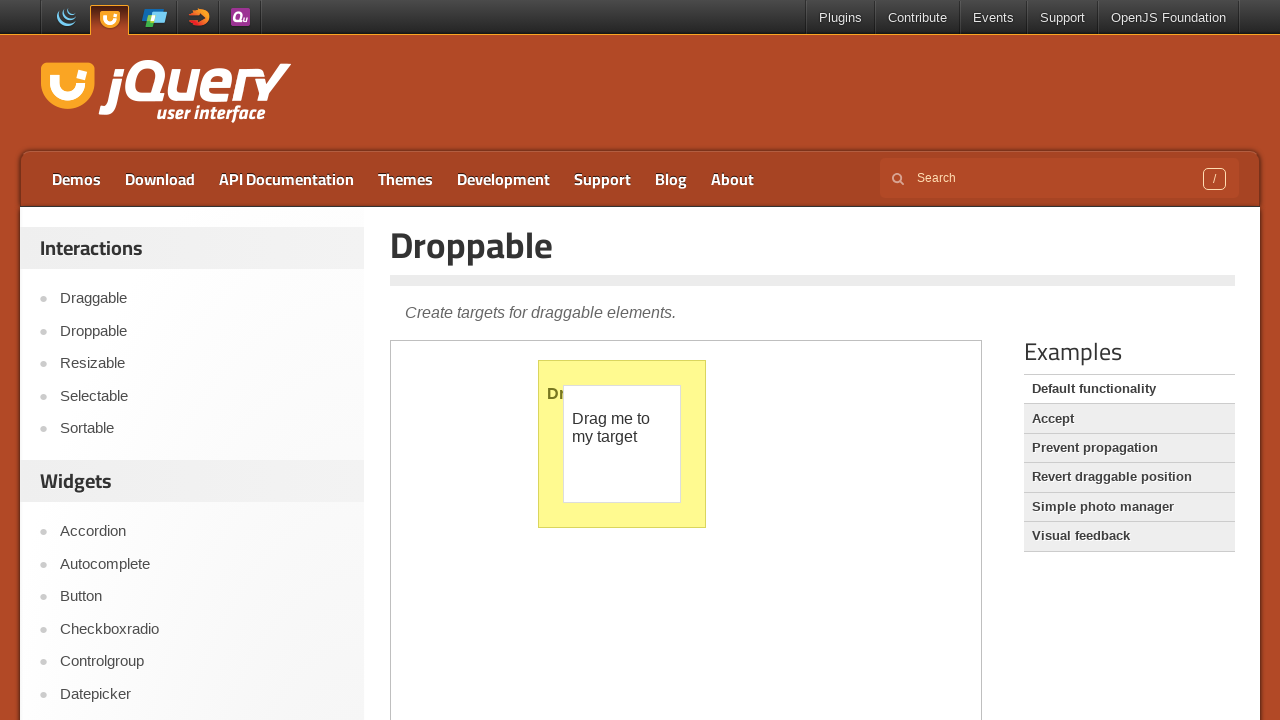